Tests the add/remove elements functionality by clicking the "Add Element" button to create a delete button, verifying it appears, then clicking the delete button and verifying it is removed from the page.

Starting URL: https://practice.cydeo.com/add_remove_elements/

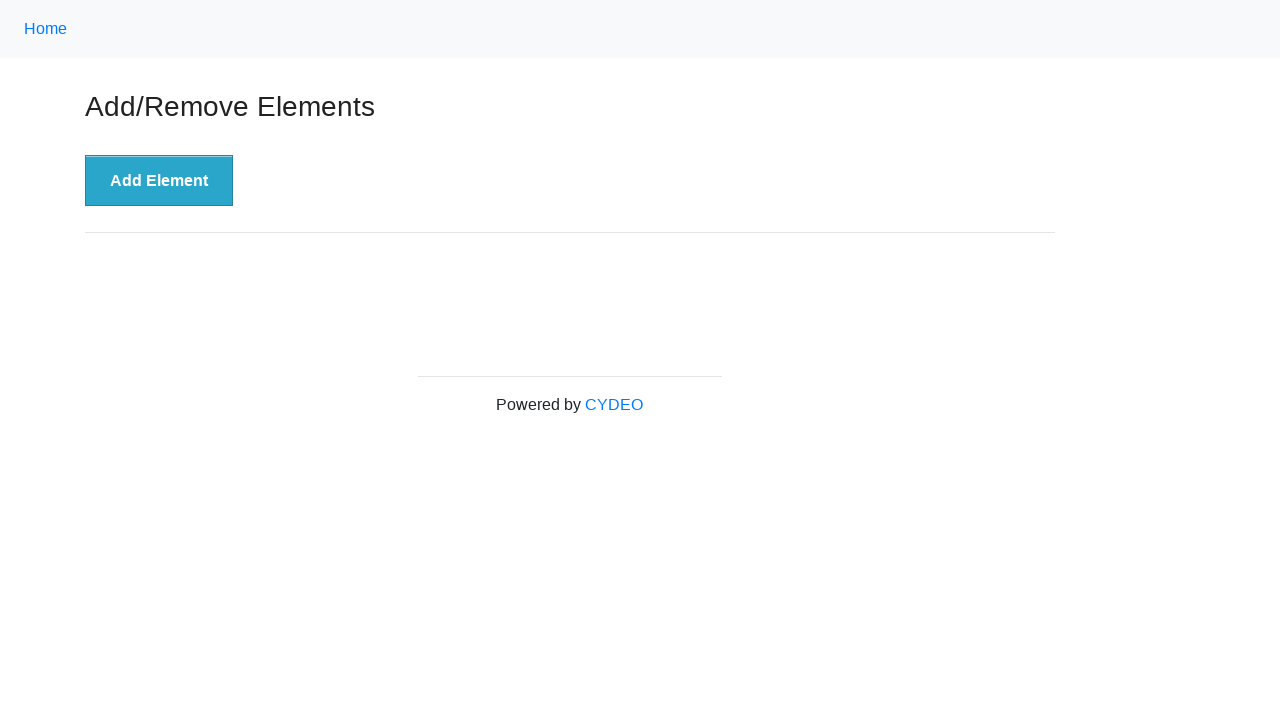

Clicked 'Add Element' button at (159, 181) on button:has-text('Add Element')
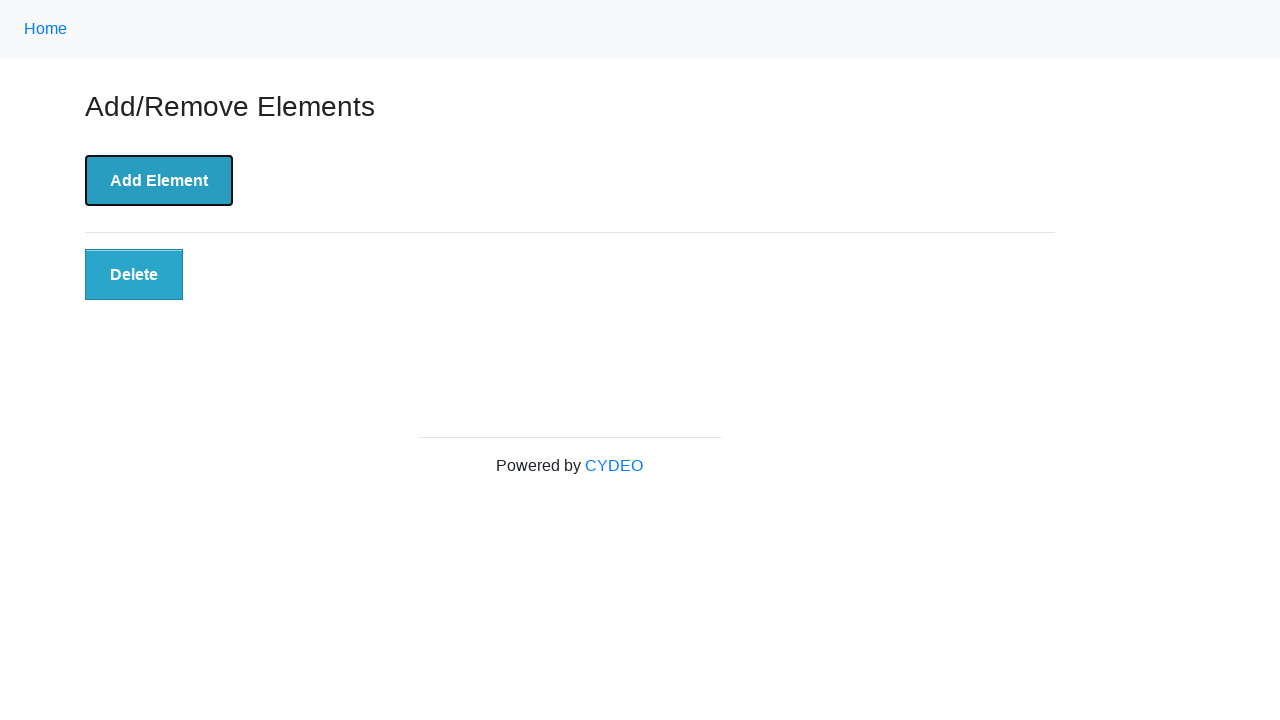

Located the delete button element
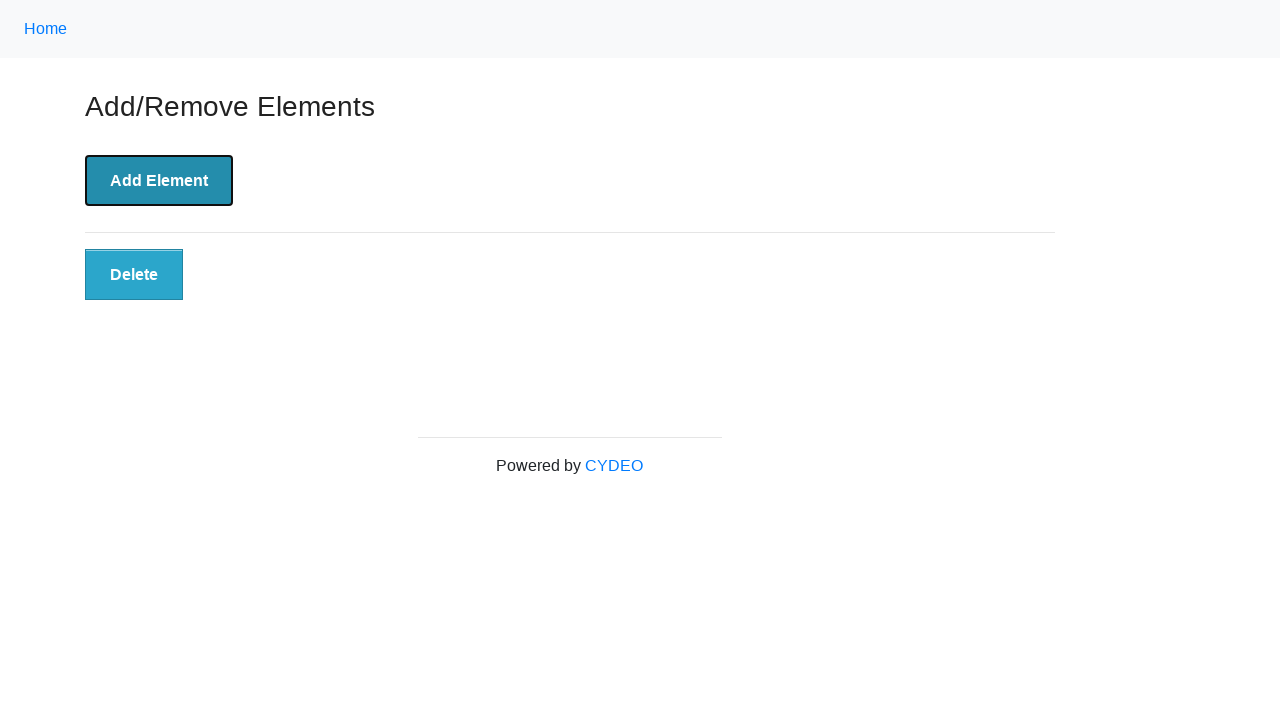

Verified delete button is visible on the page
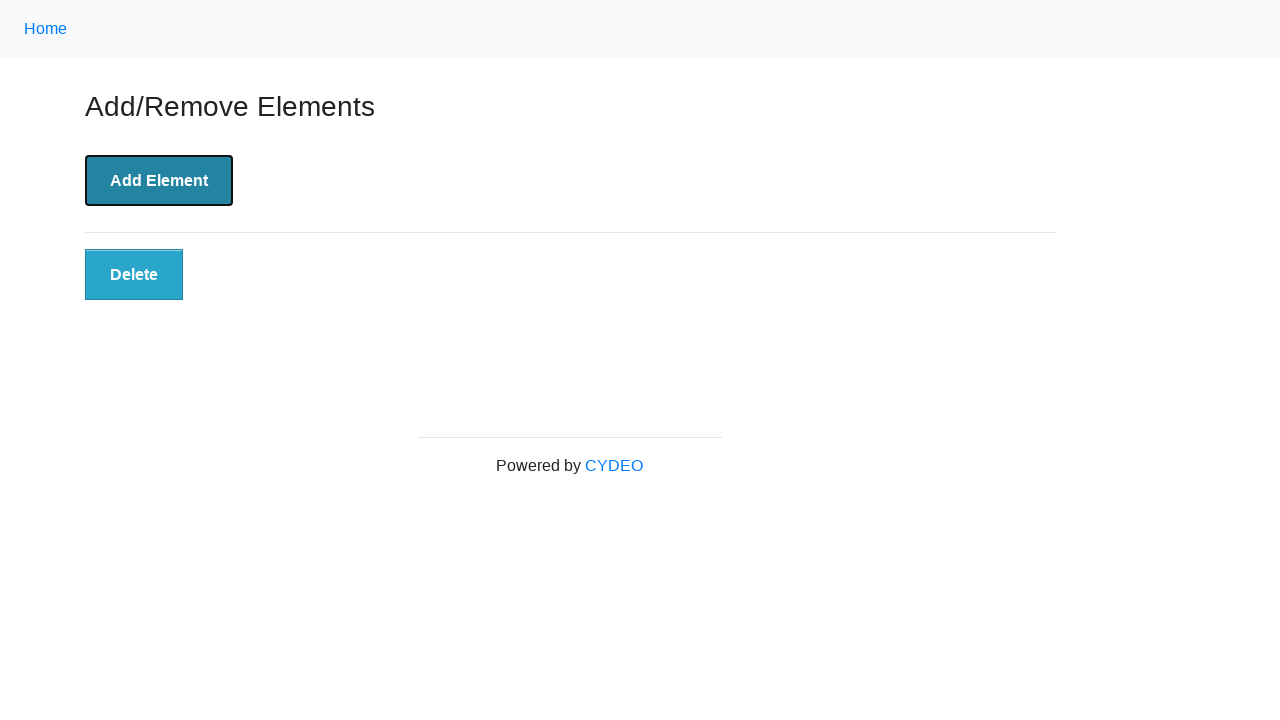

Clicked the delete button at (134, 275) on button.added-manually
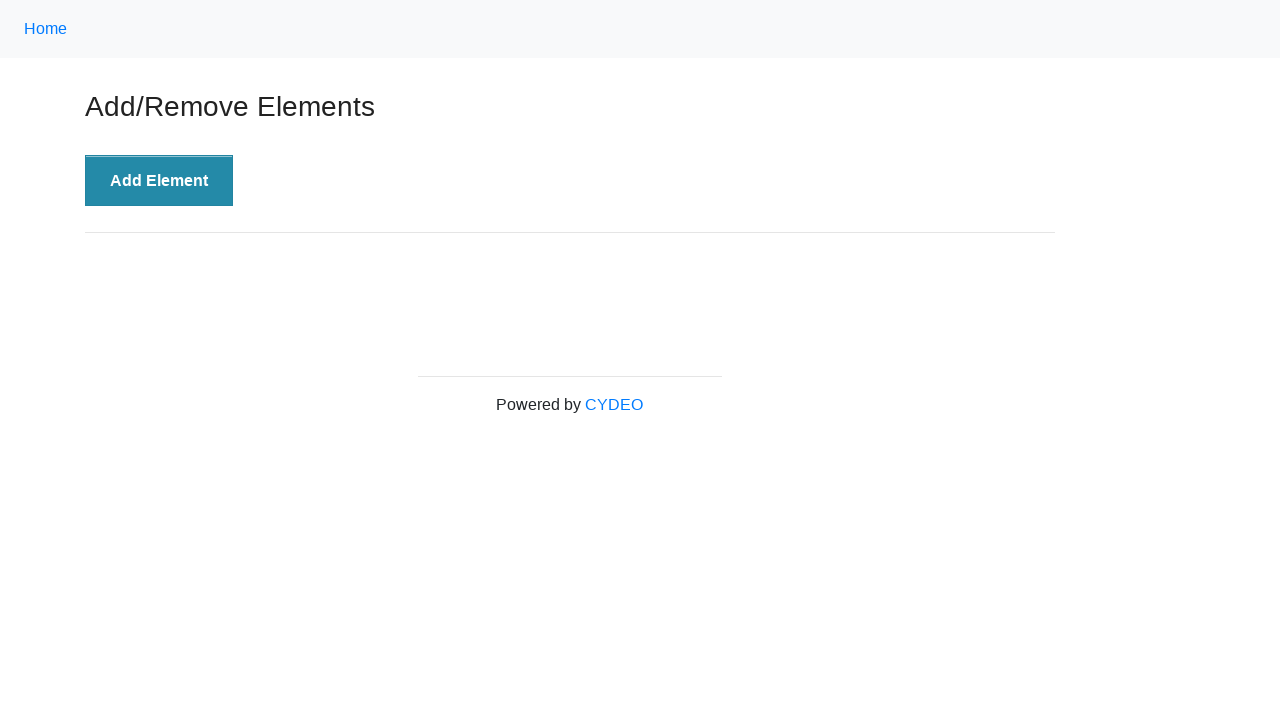

Verified delete button is removed from the page
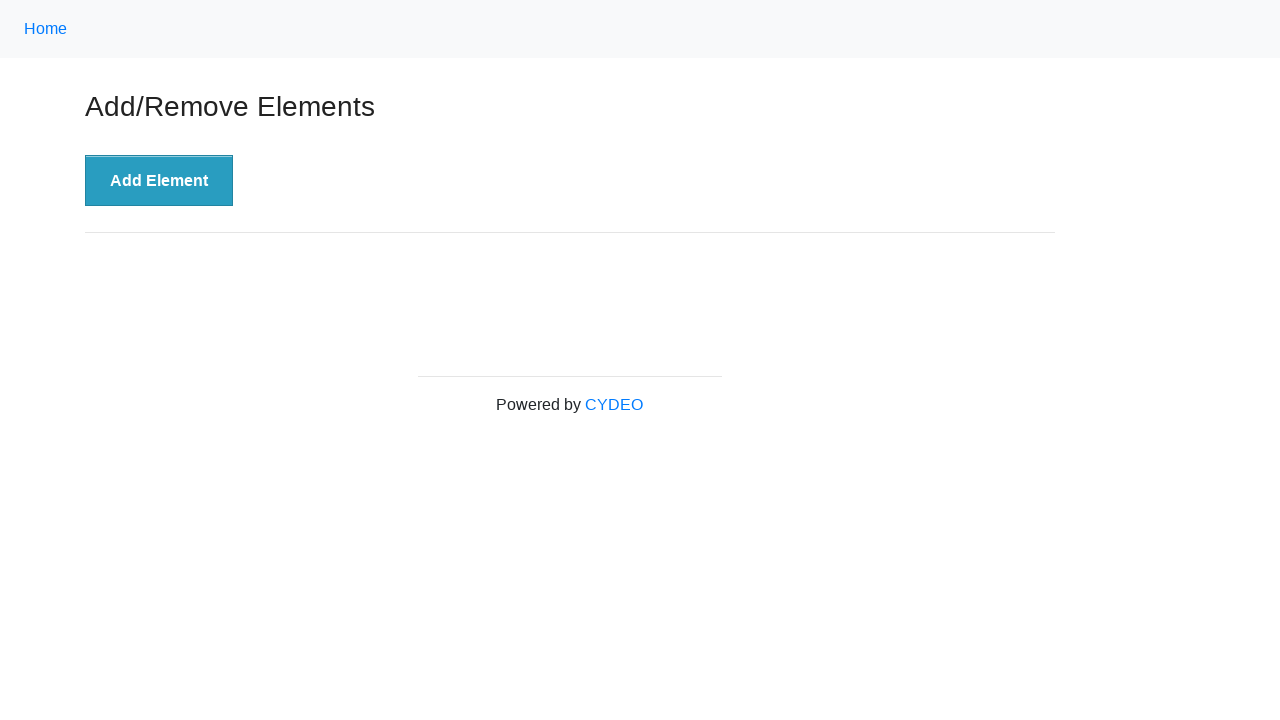

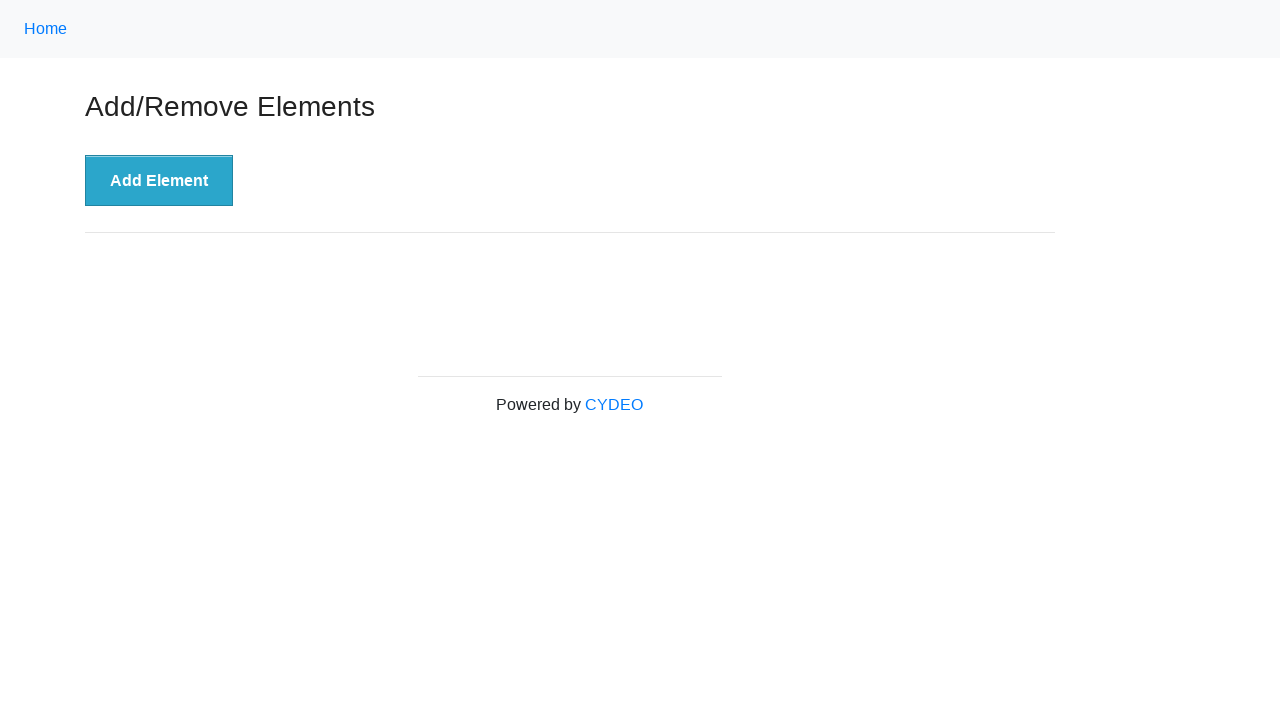